Clicks the primary button on the Formy buttons test page

Starting URL: https://formy-project.herokuapp.com/buttons

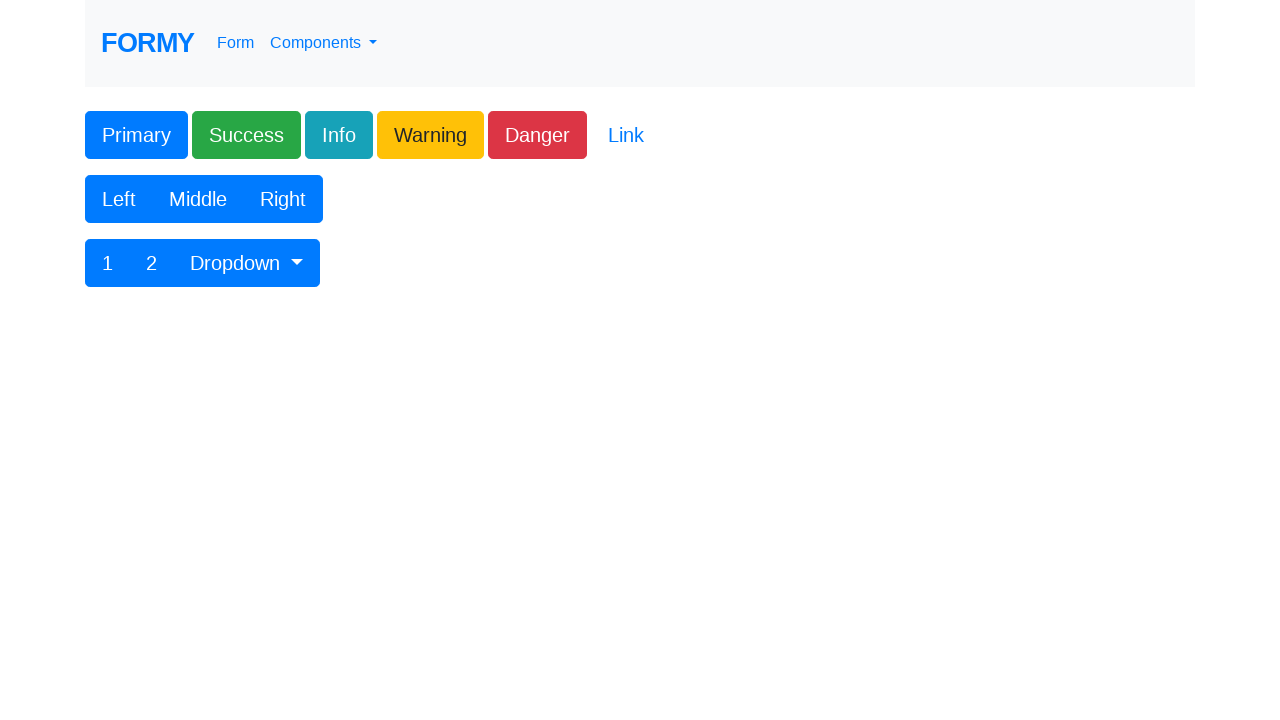

Navigated to Formy buttons test page
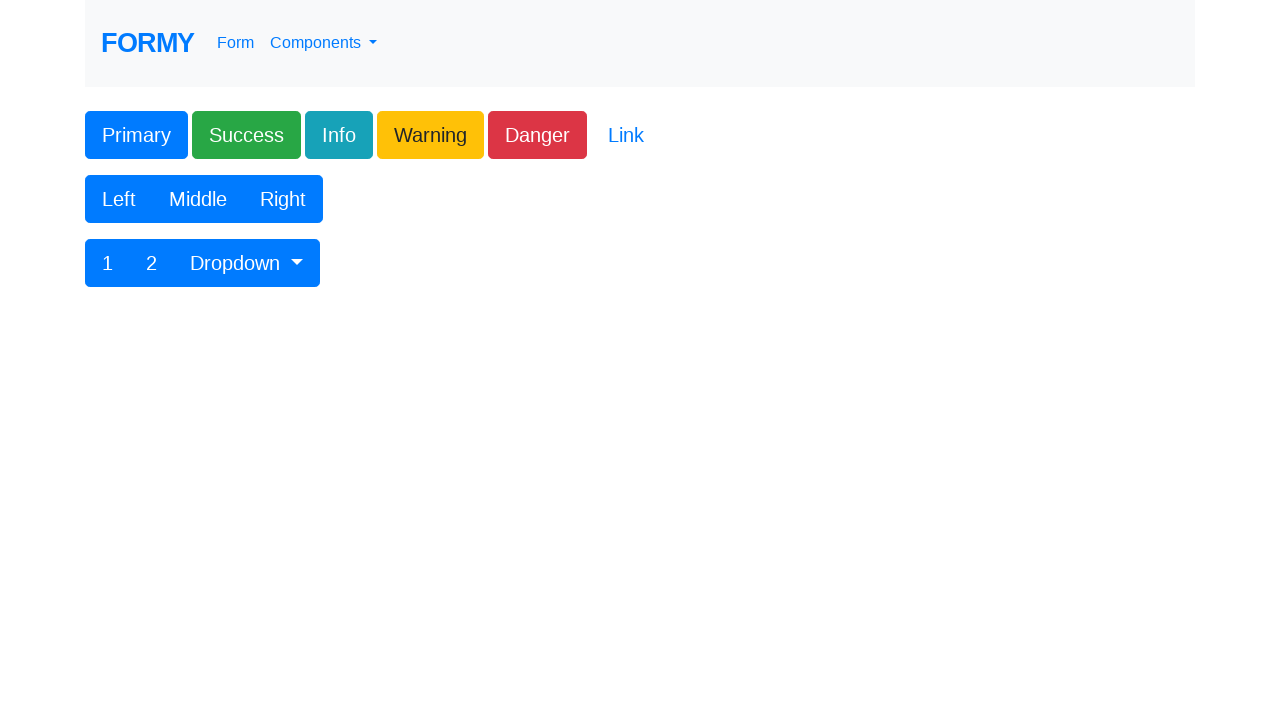

Clicked the primary button at (136, 135) on .btn-primary
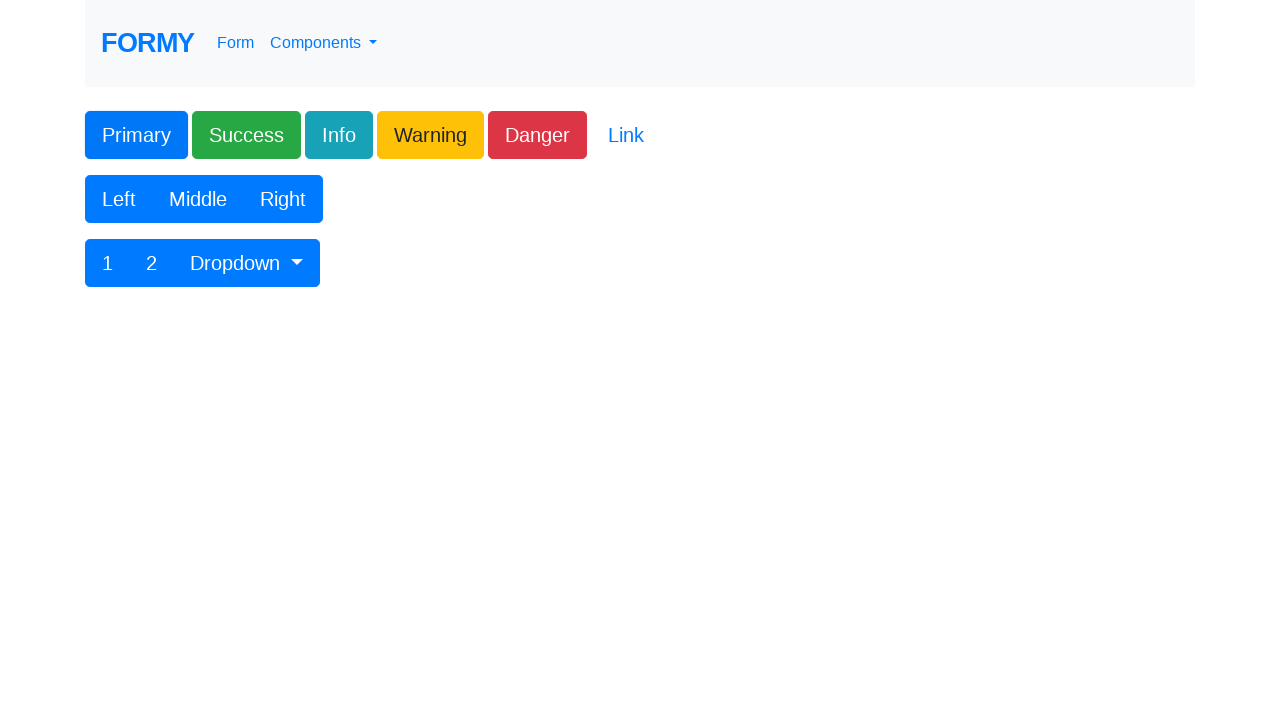

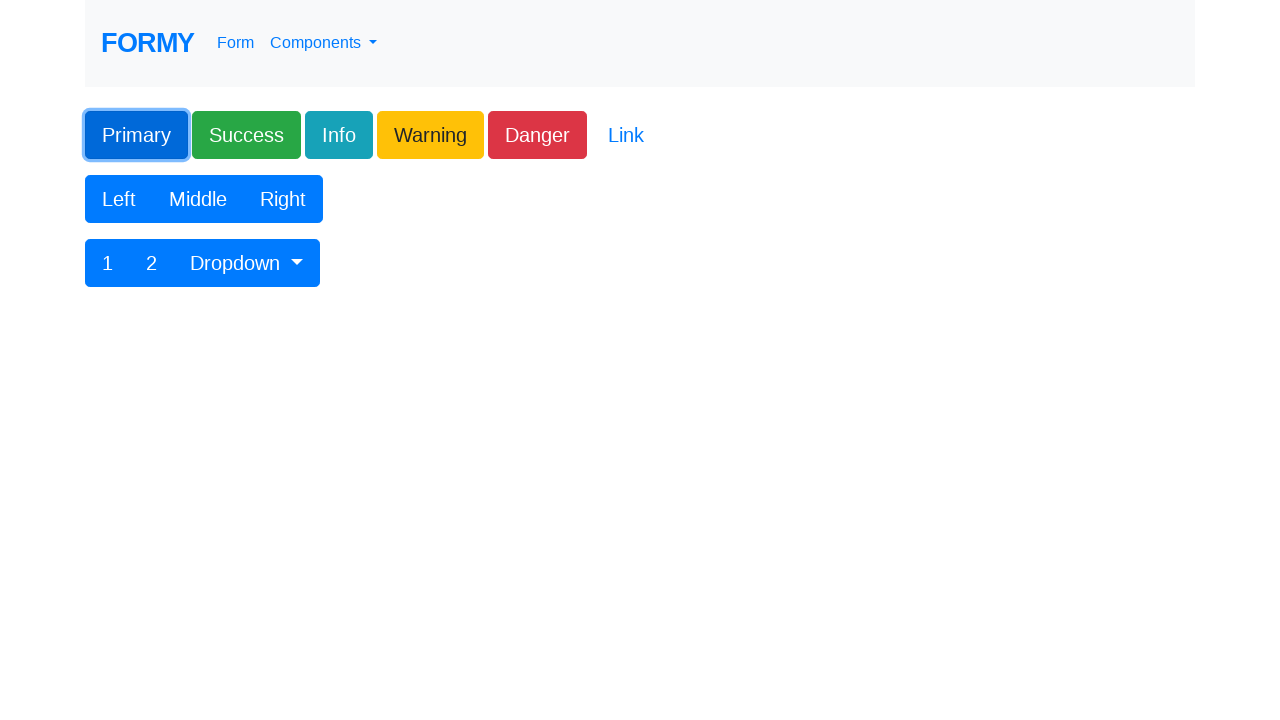